Navigates to the Applitools demo page and clicks the Log in button to access the app page

Starting URL: https://demo.applitools.com

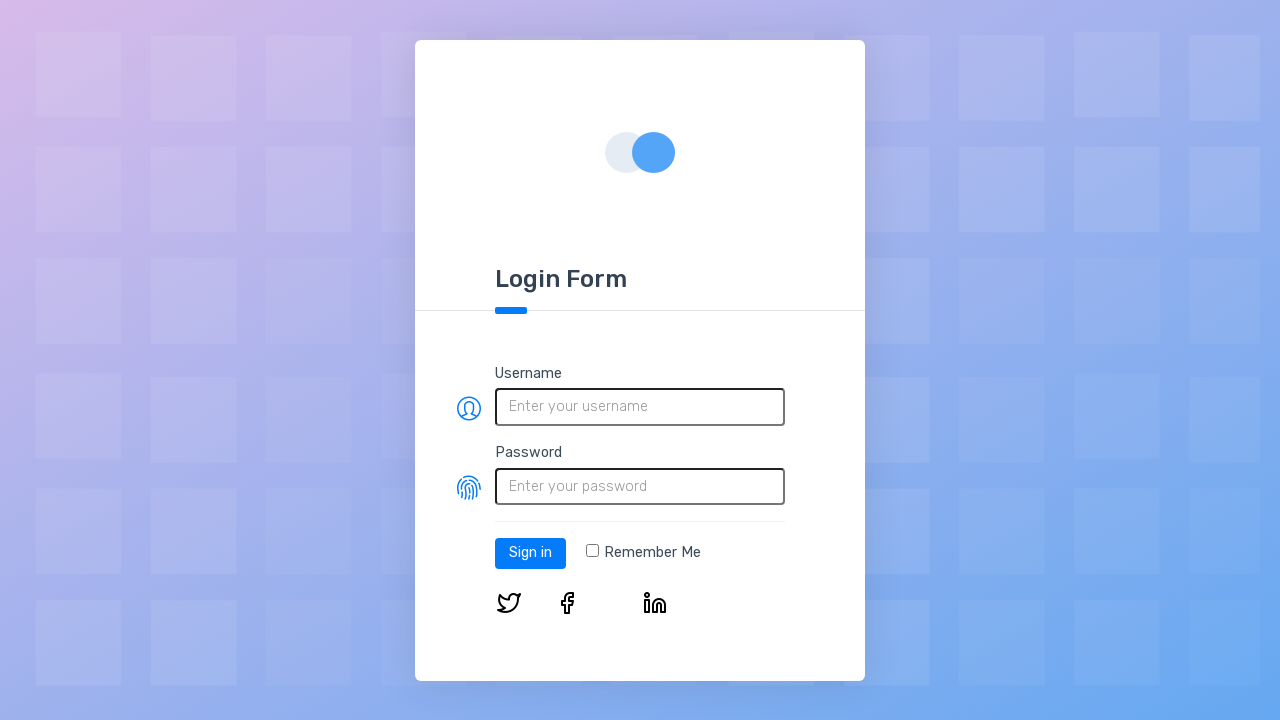

Login button loaded on Applitools demo page
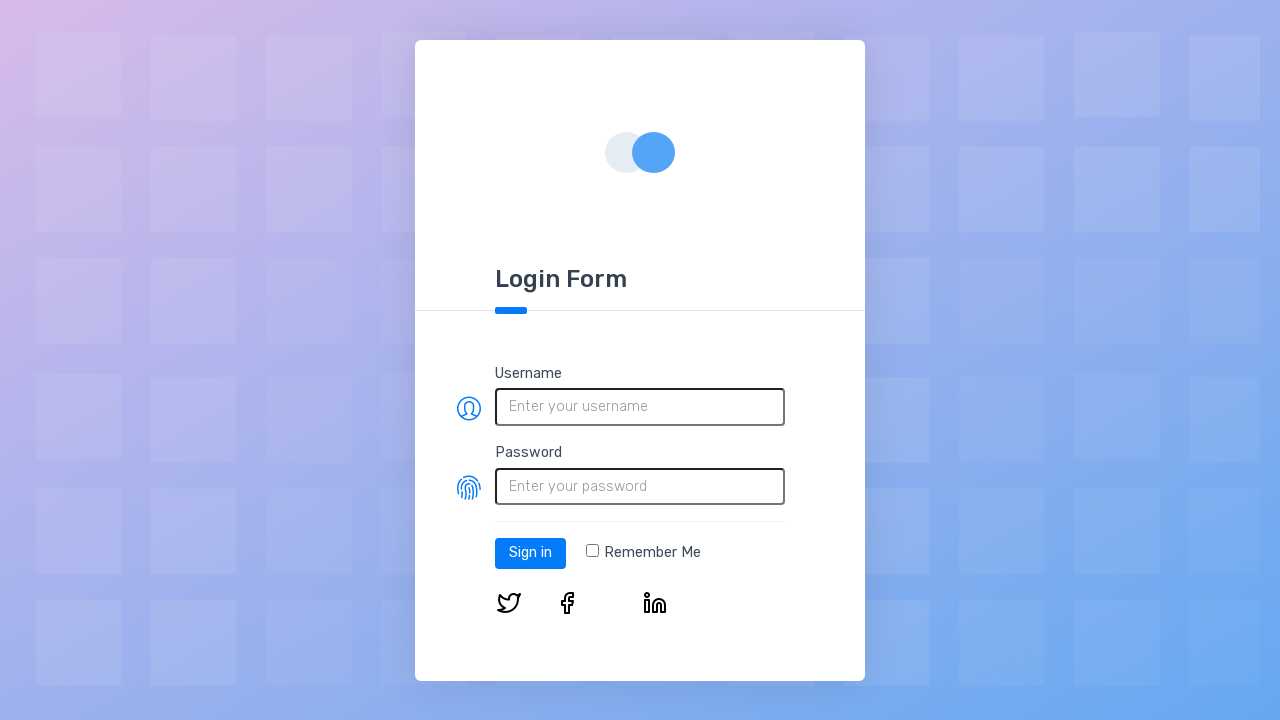

Clicked the Log in button at (530, 553) on #log-in
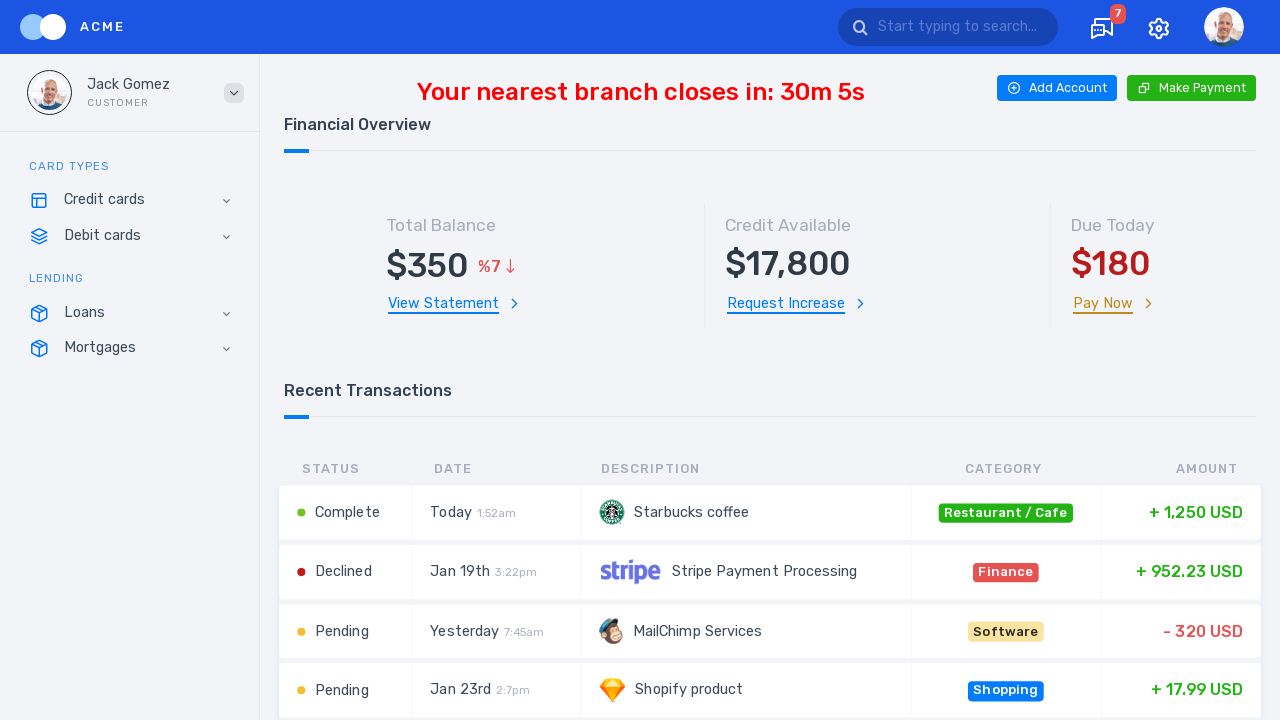

App page loaded after login (networkidle)
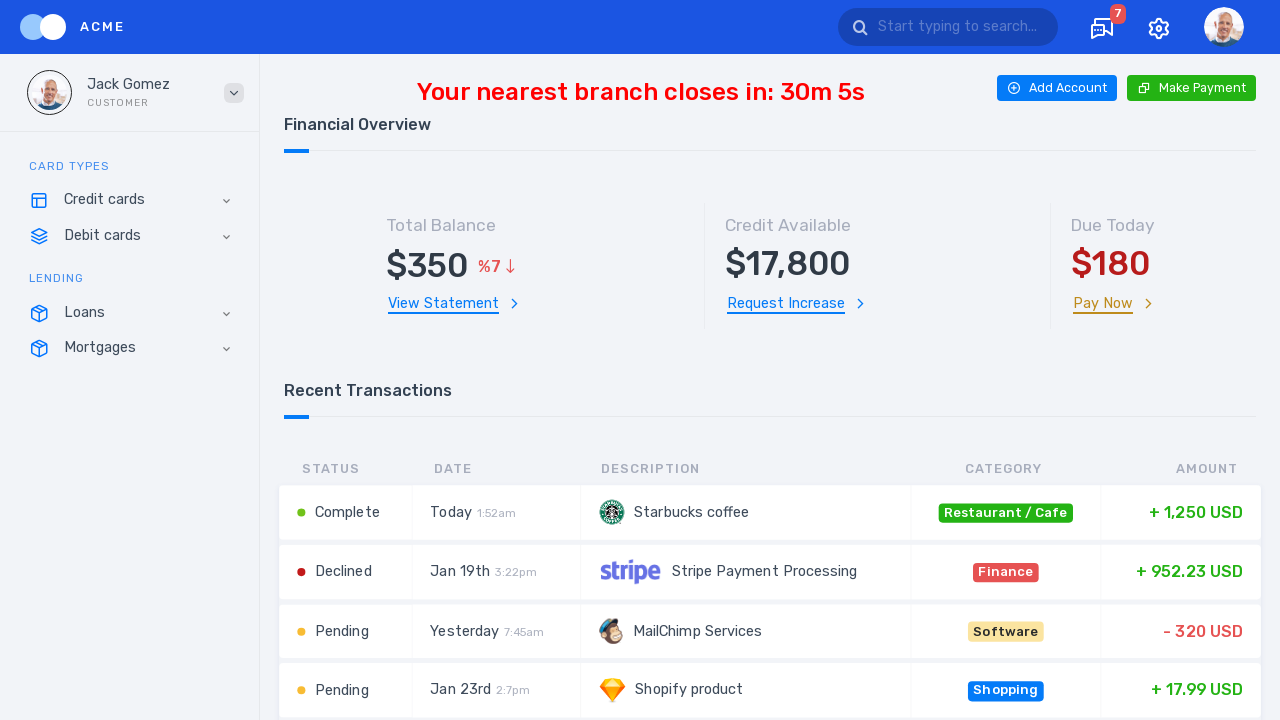

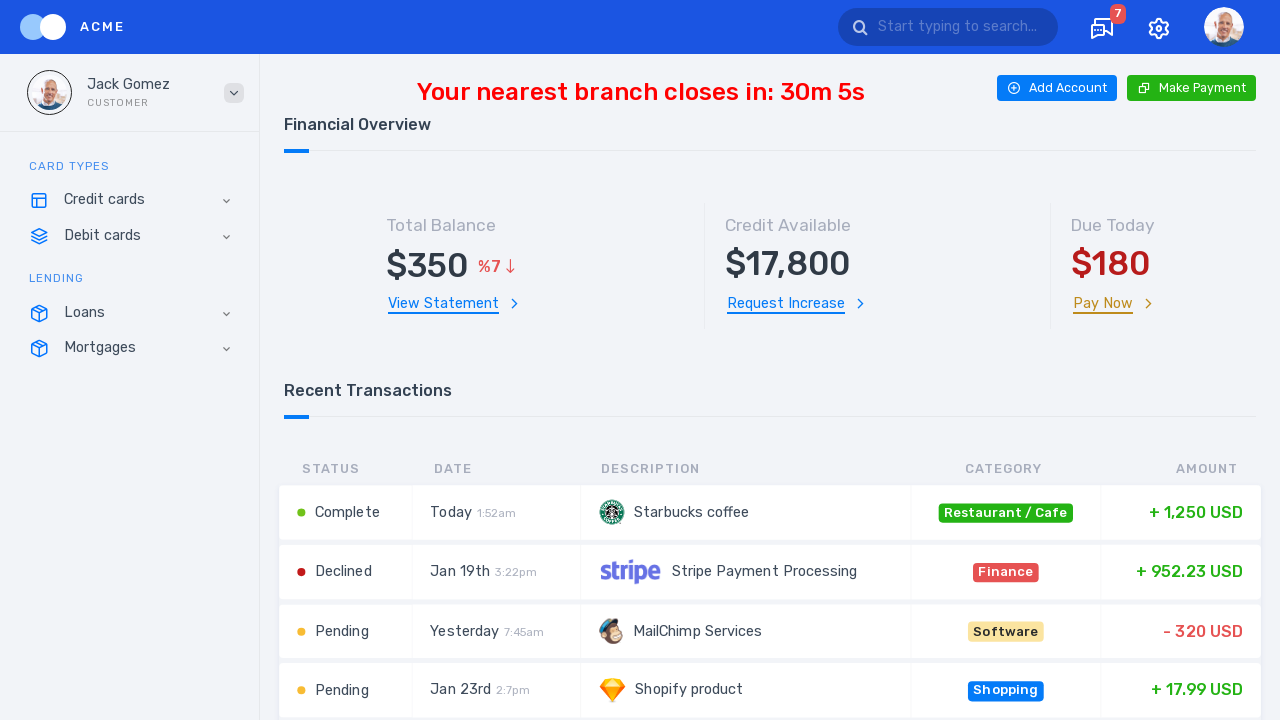